Demonstrates browser navigation commands by navigating to a page, then using back, forward, and refresh operations while capturing the current URL and page title.

Starting URL: https://opensource-demo.orangehrmlive.com/

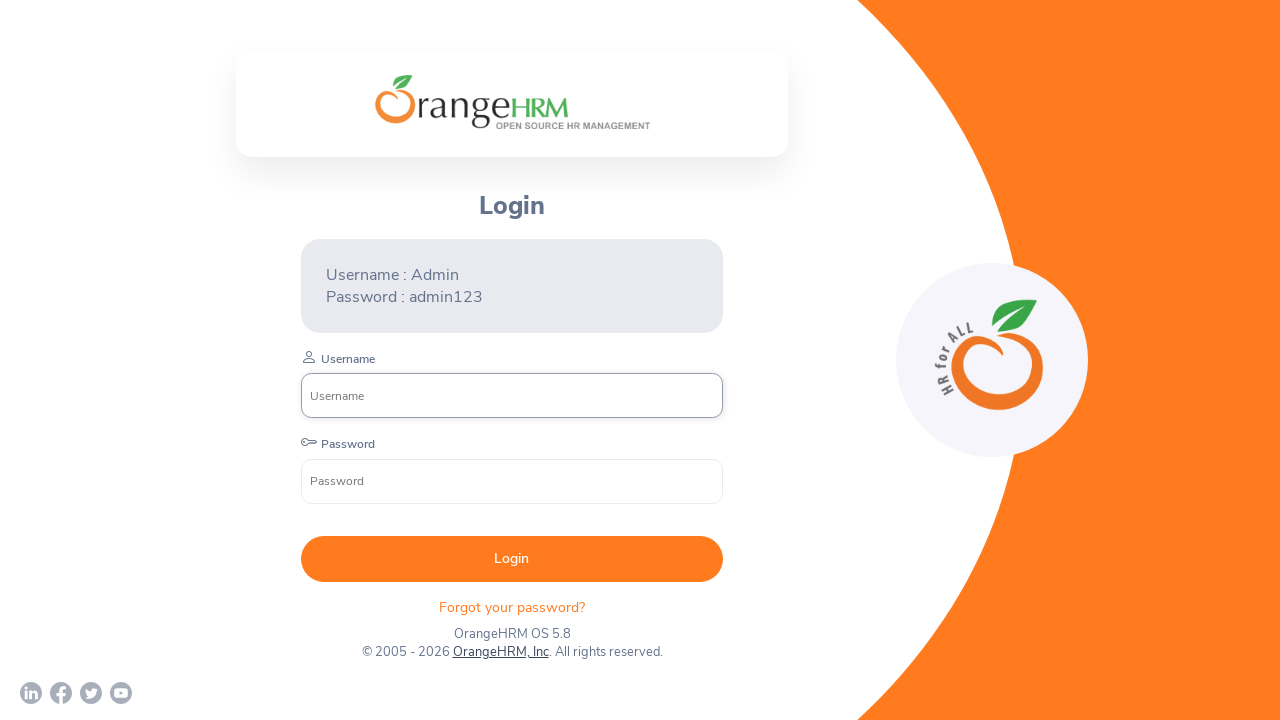

Navigated to Orange HRM demo site
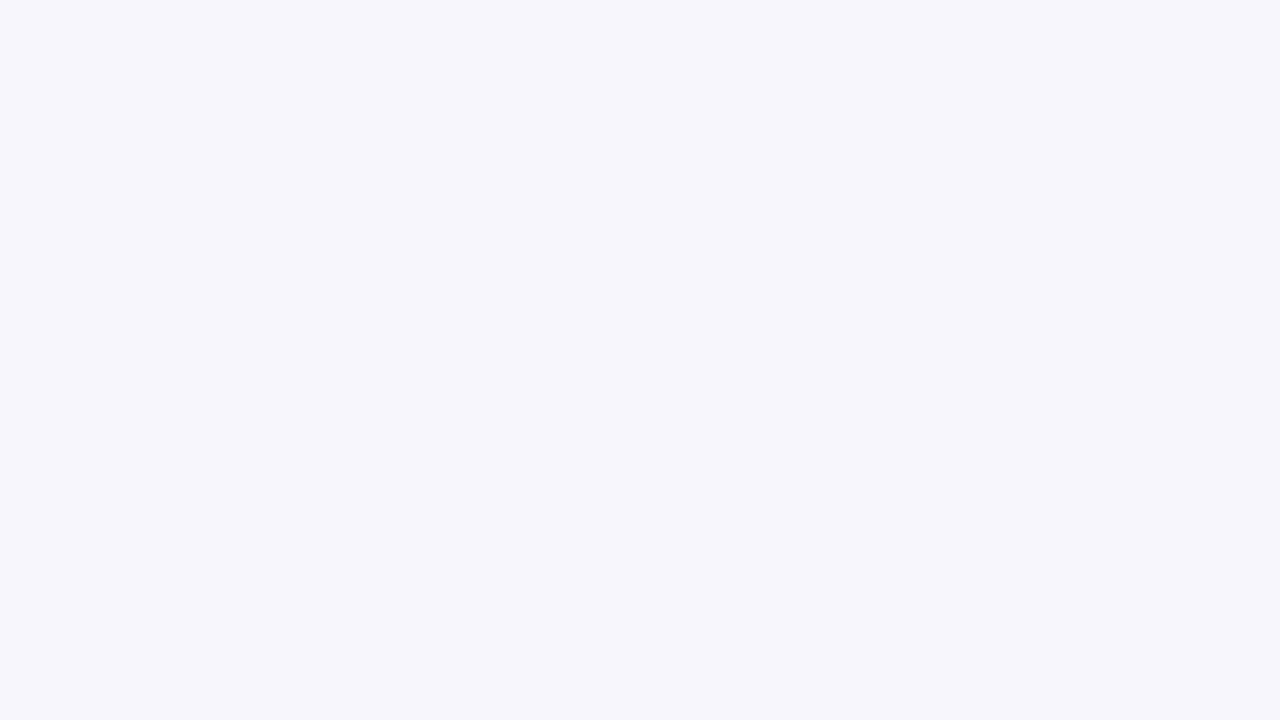

Page loaded completely (domcontentloaded)
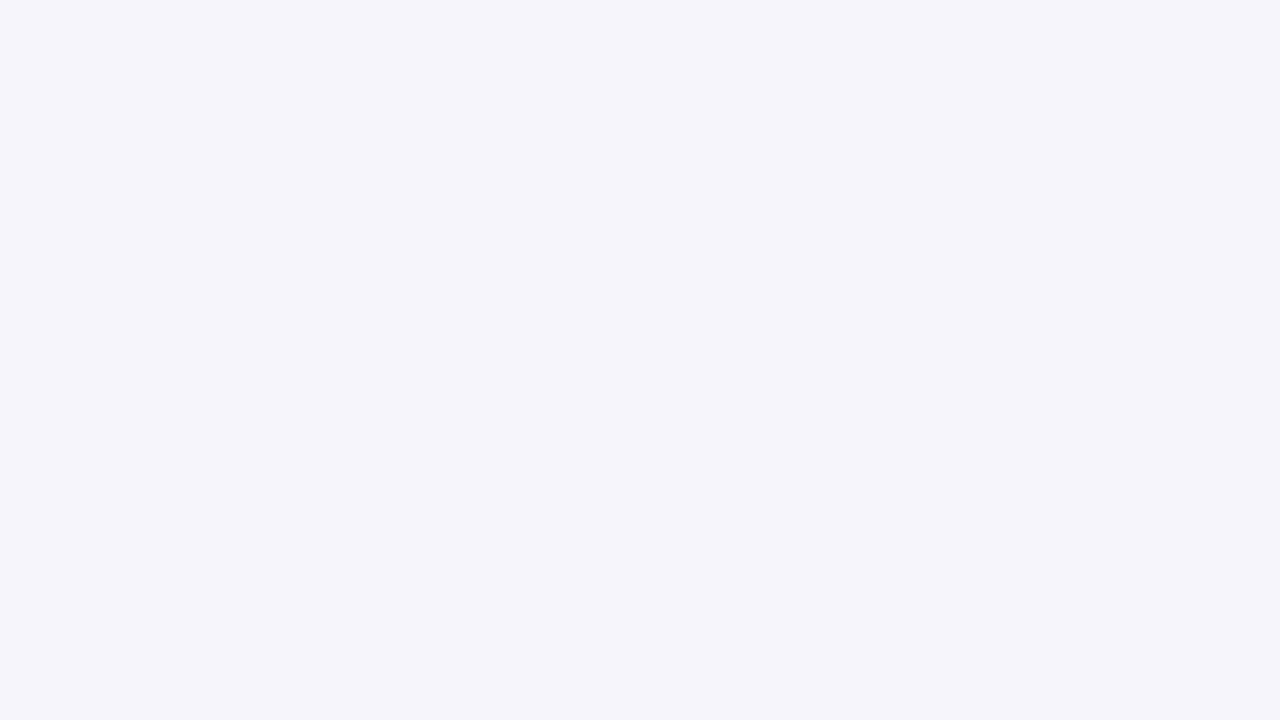

Navigated back to previous page
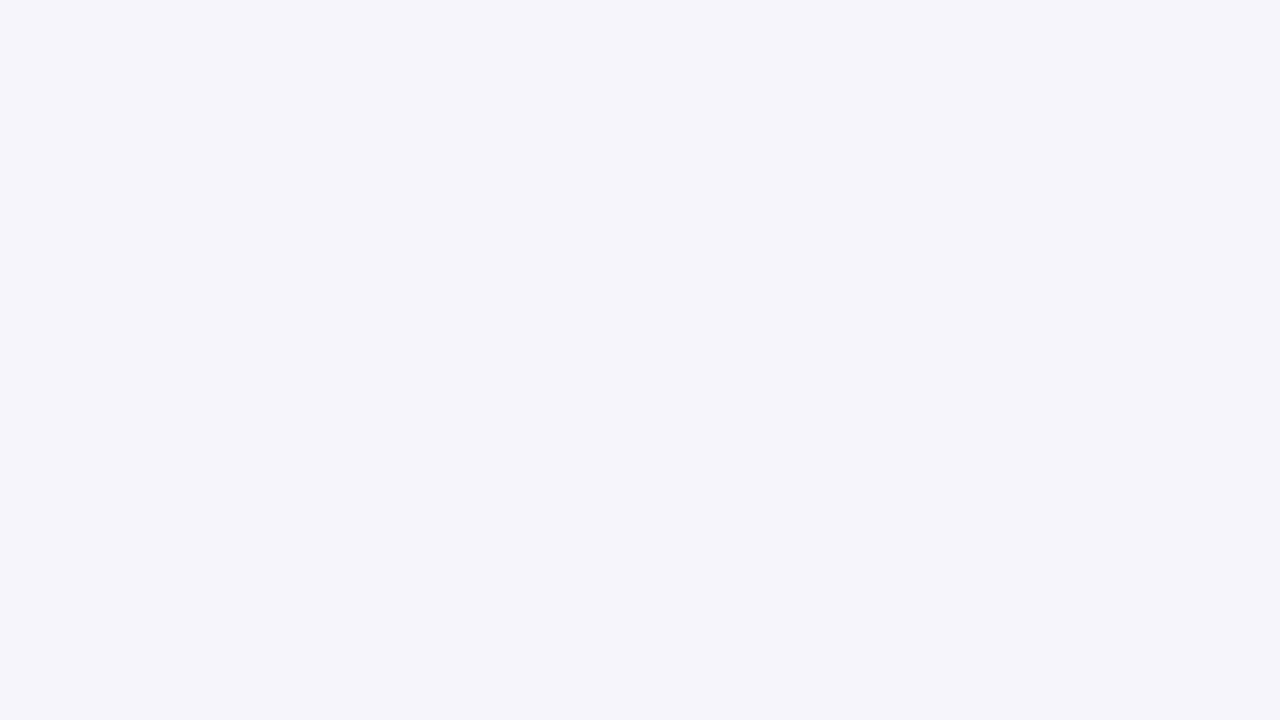

Waited 1 second for navigation to complete
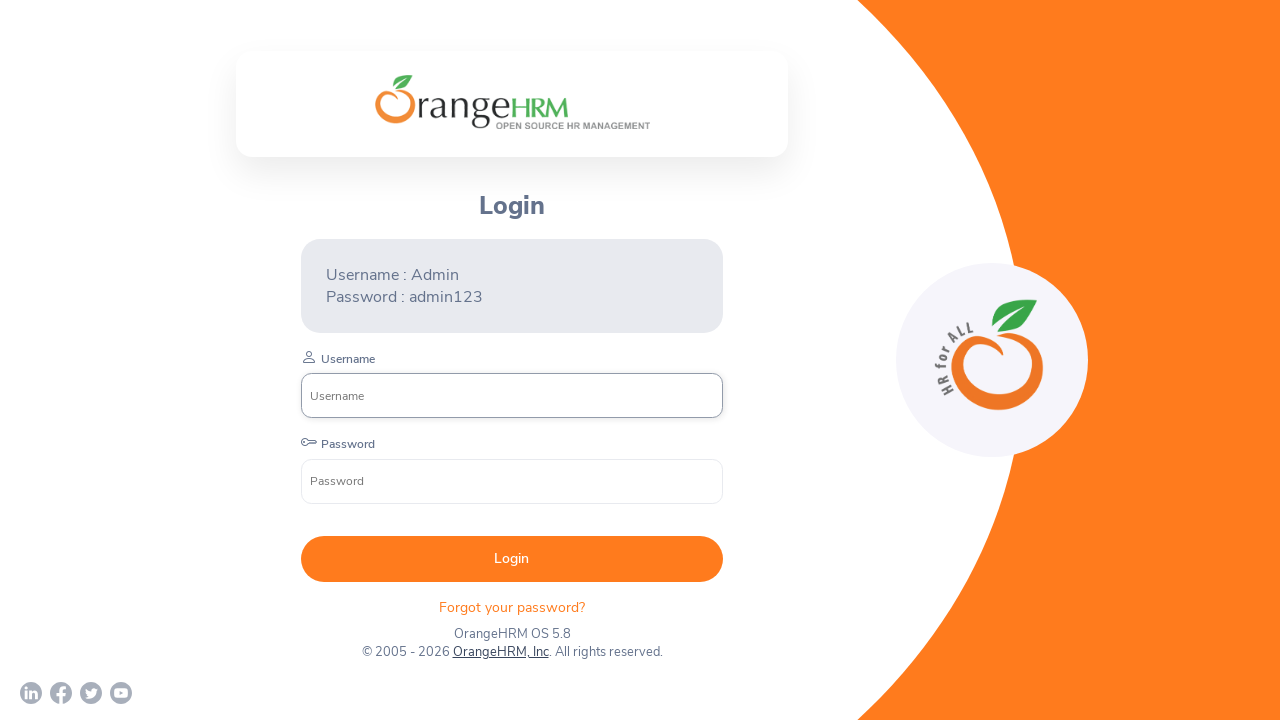

Navigated forward to next page in history
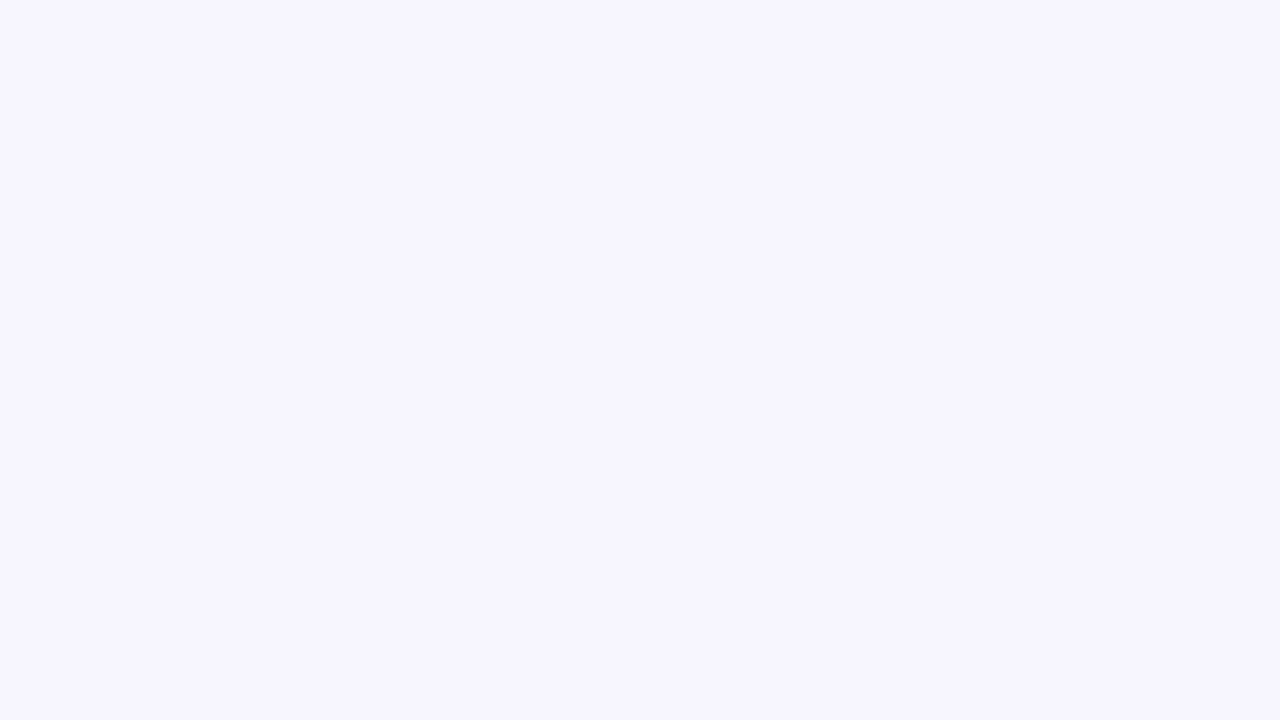

Page loaded after forward navigation
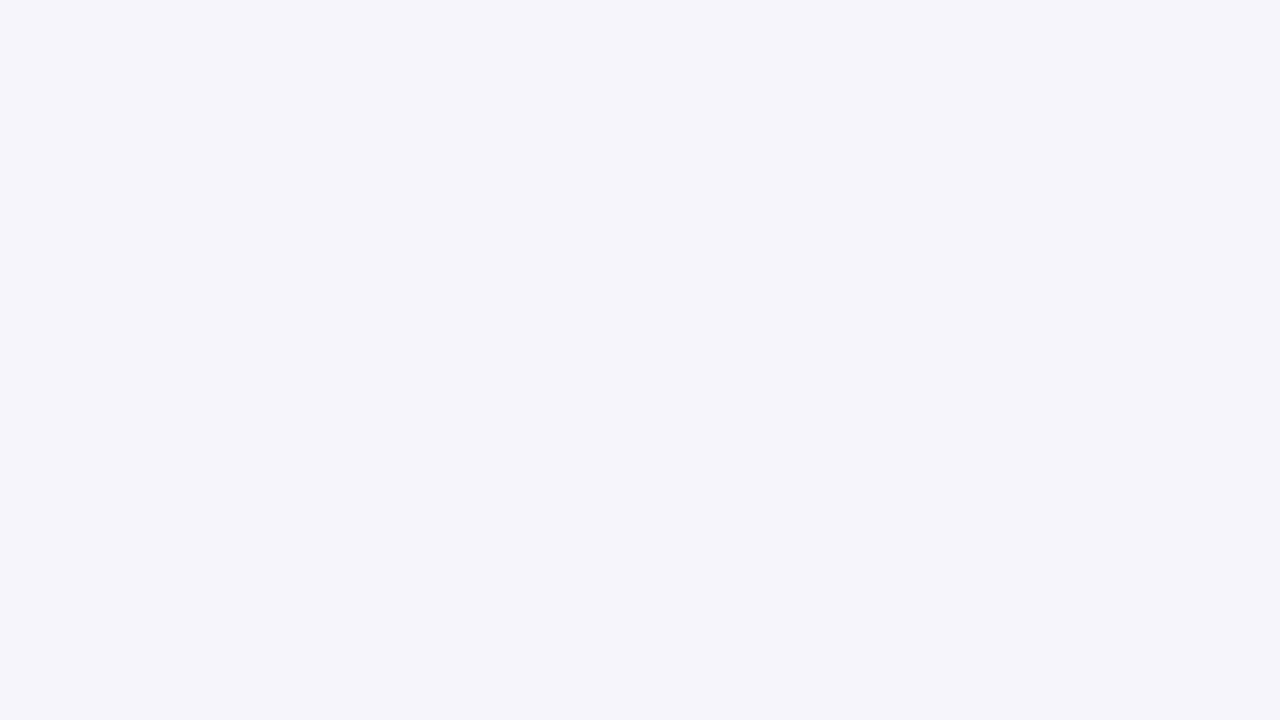

Refreshed the current page
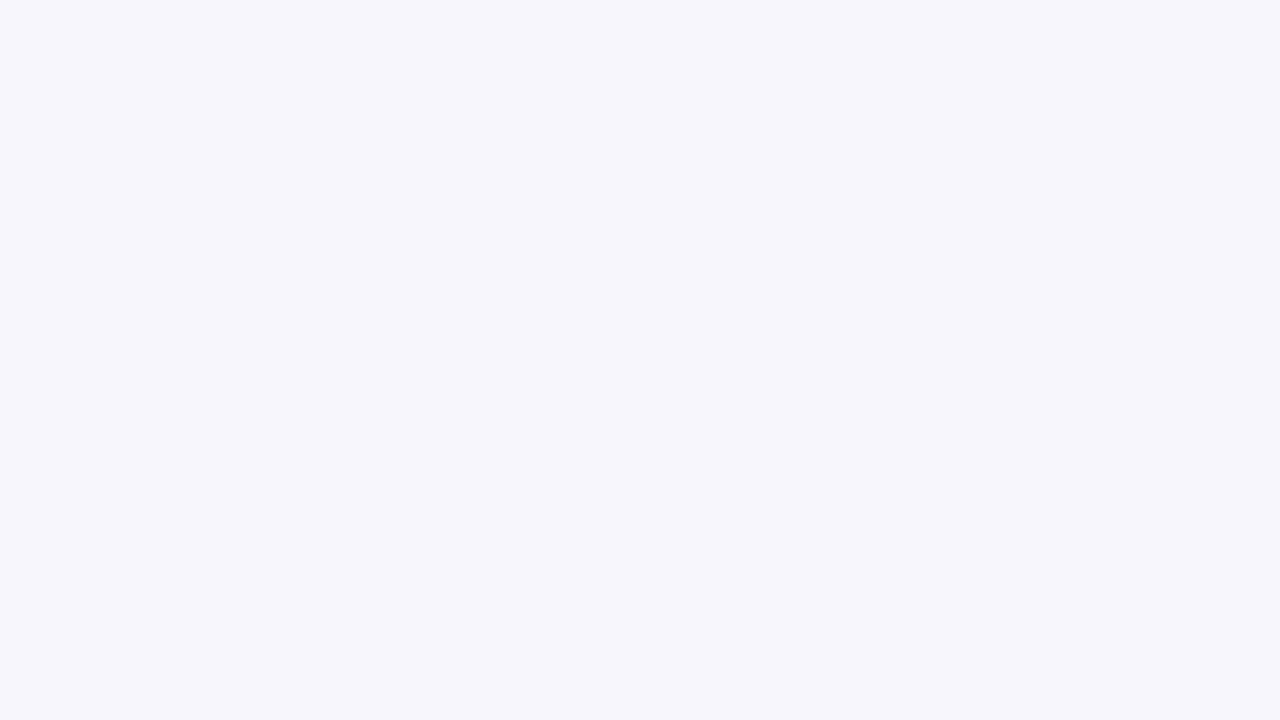

Page loaded after refresh
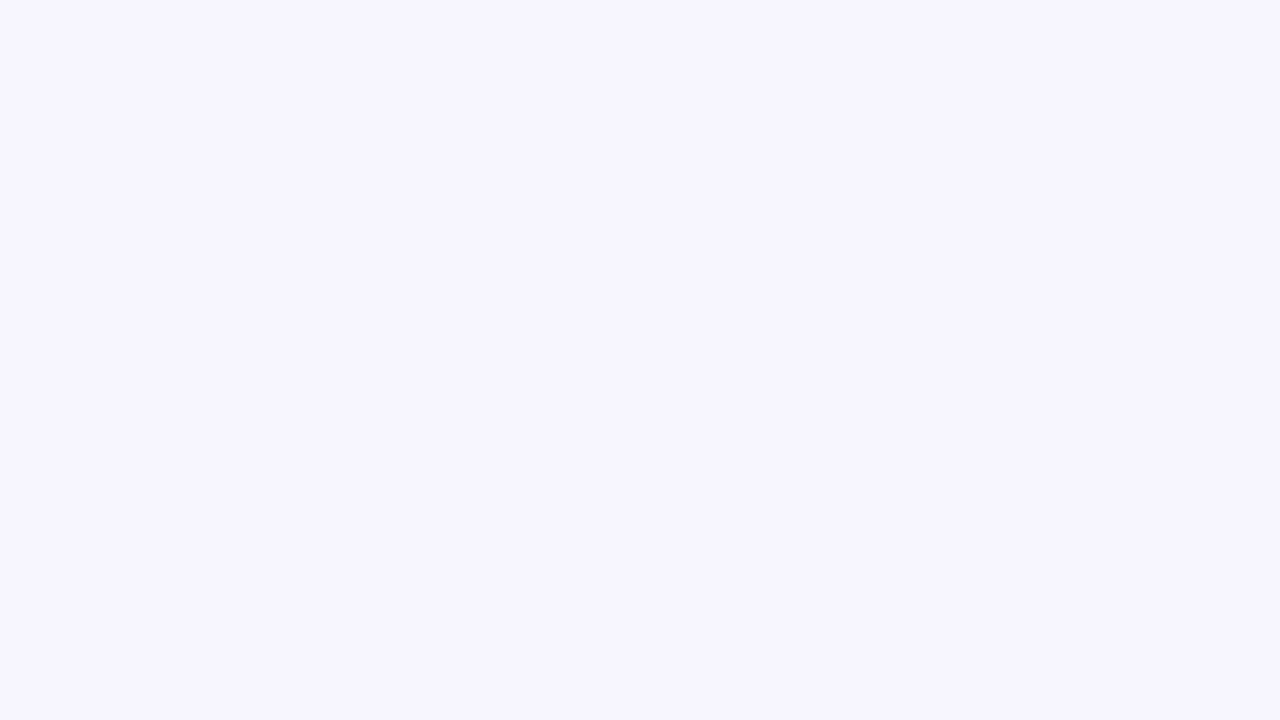

Retrieved current URL: https://opensource-demo.orangehrmlive.com/web/index.php/auth/login
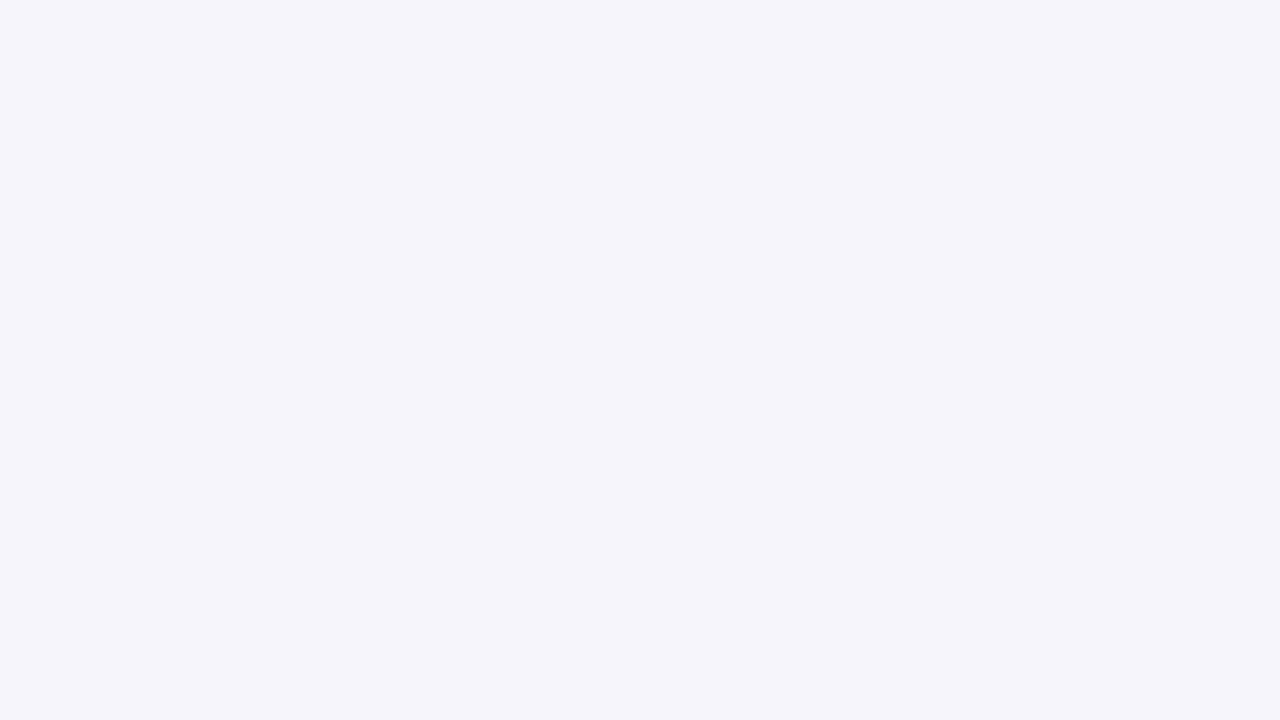

Retrieved page title: OrangeHRM
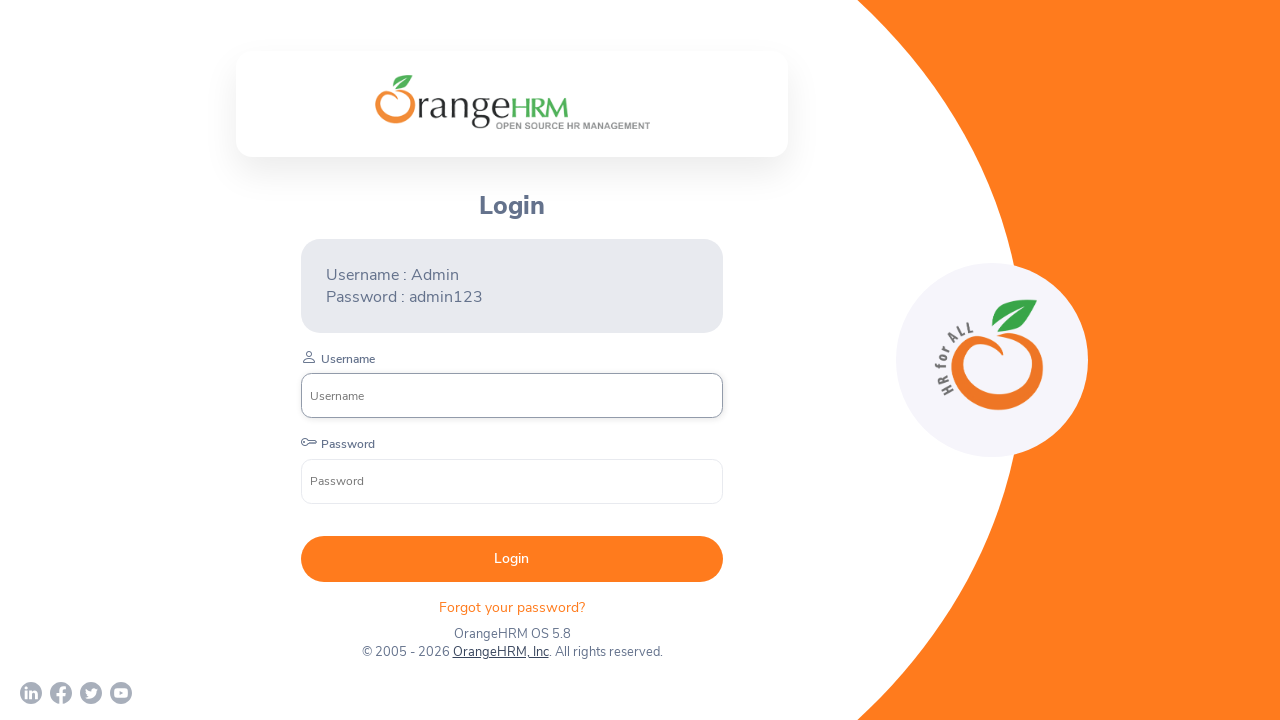

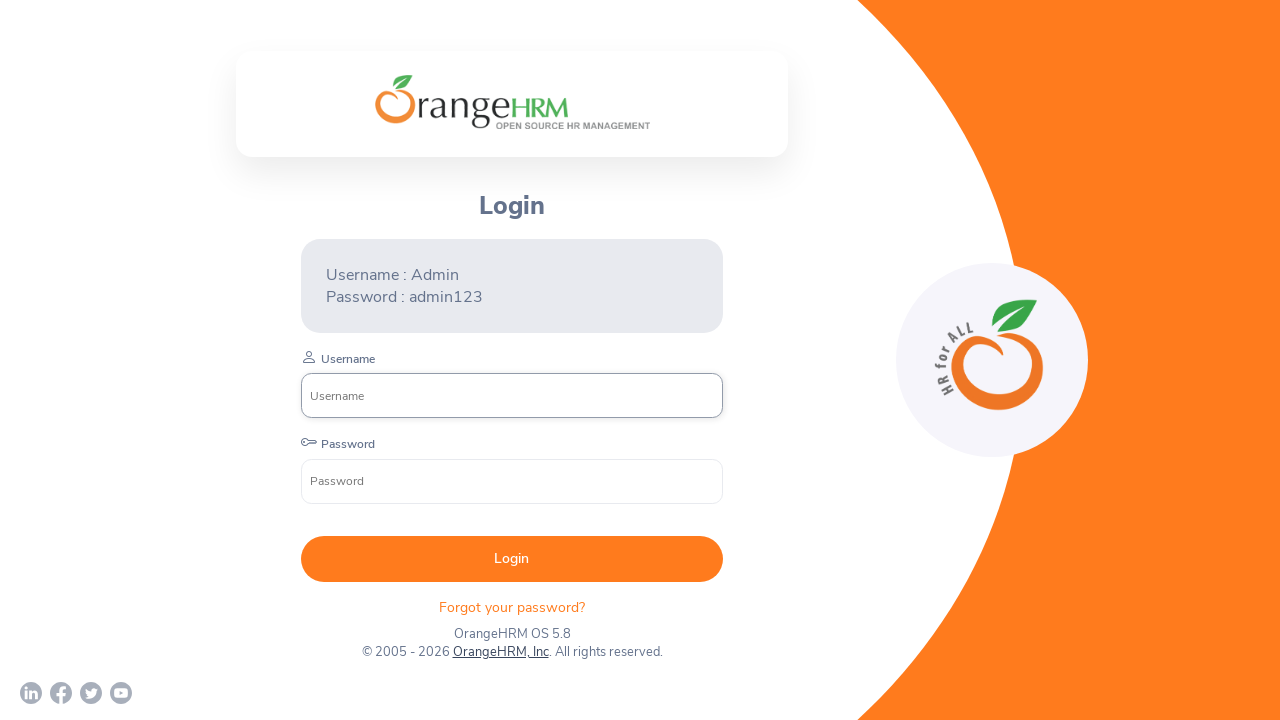